Tests table interaction on a practice automation page by locating table elements, scrolling to a specific cell, and clicking on it to verify table functionality.

Starting URL: https://www.rahulshettyacademy.com/AutomationPractice/

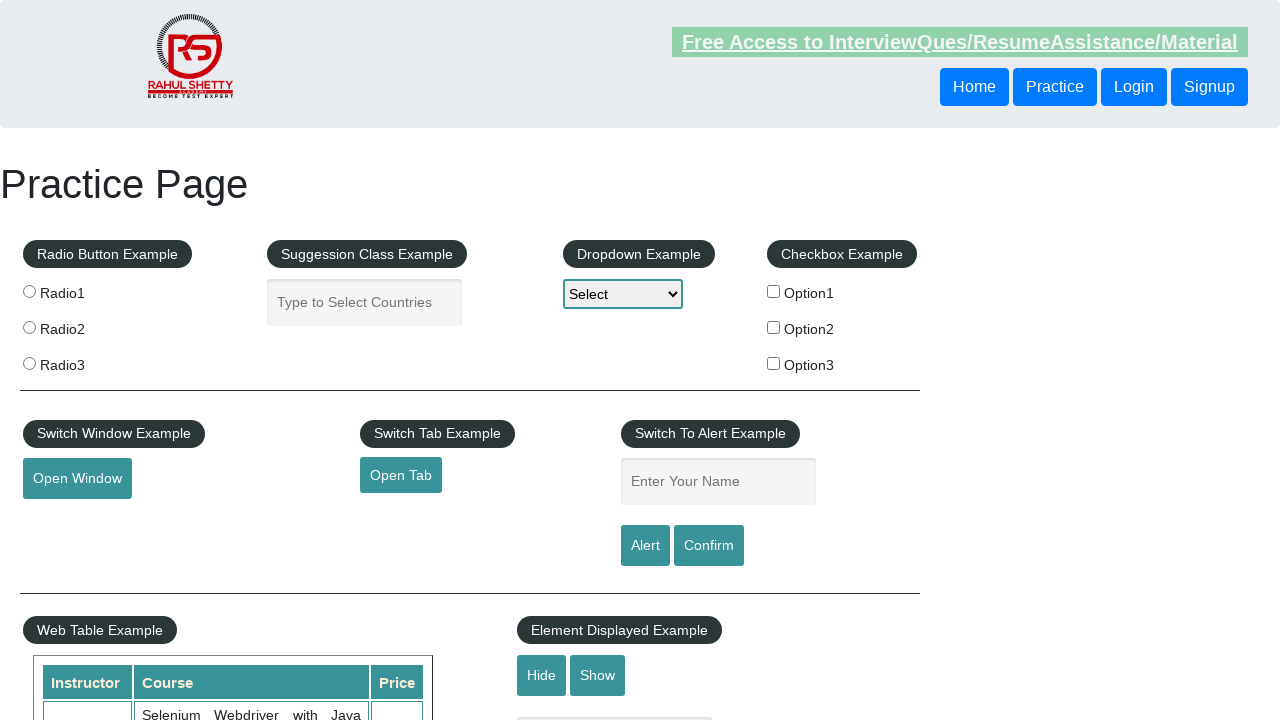

Waited for table with name 'courses' to be present
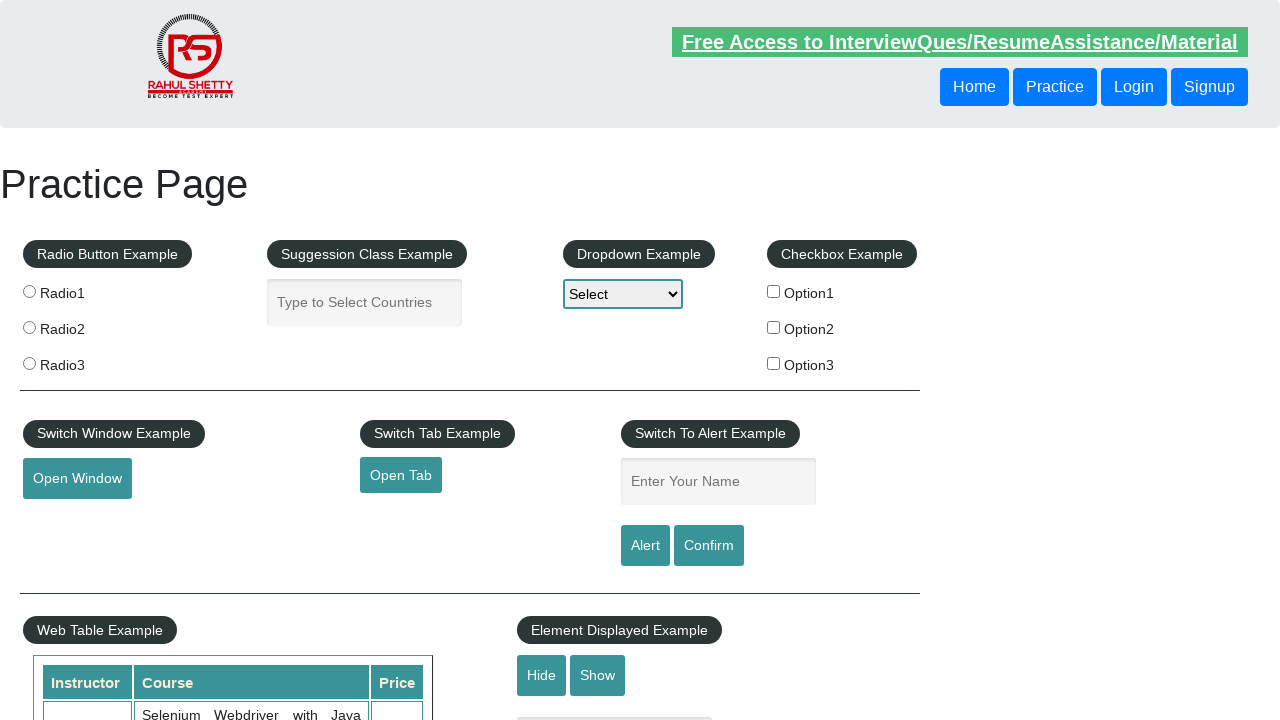

Located table cell at row 3, column 2
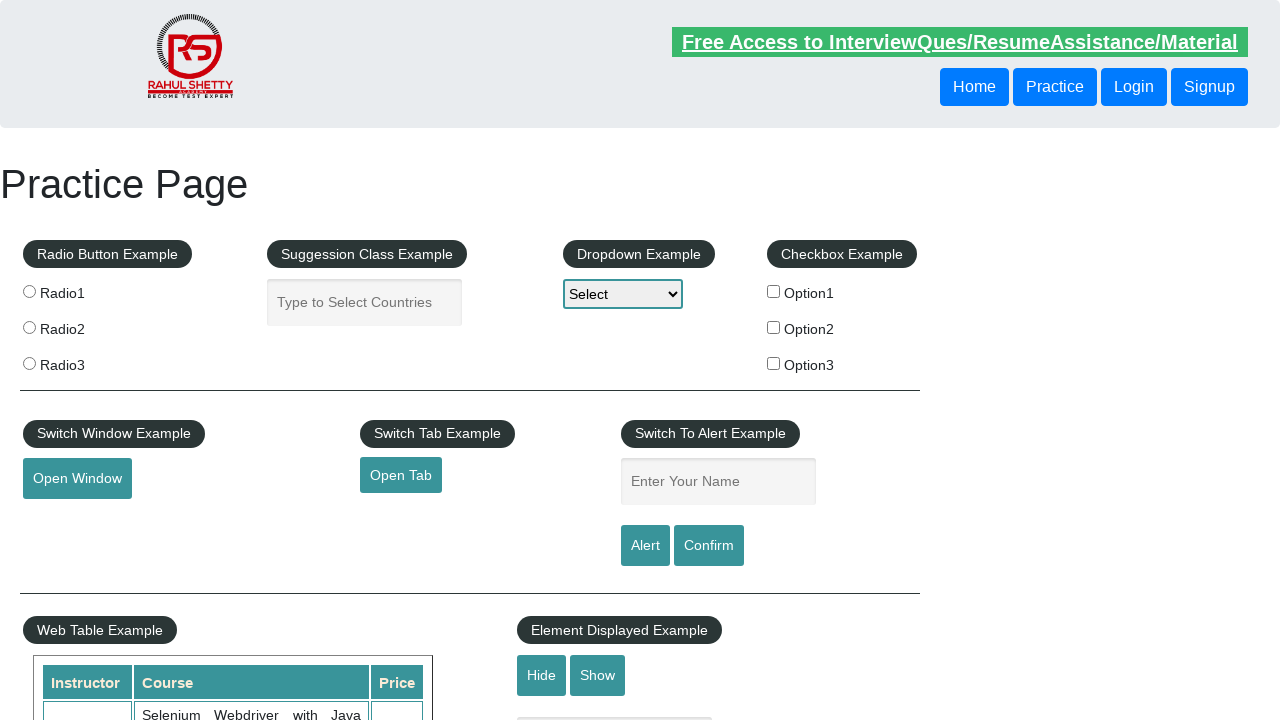

Scrolled the target cell into view
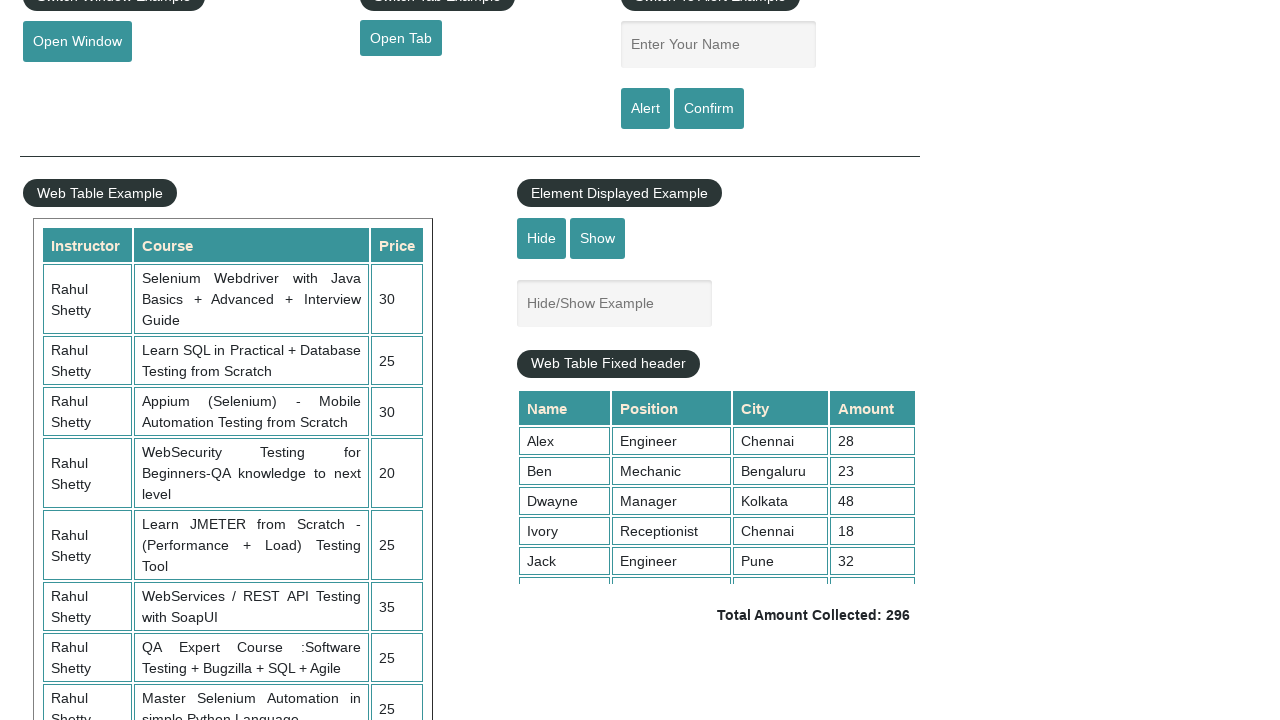

Clicked on the target table cell at (251, 361) on //table[@name='courses']/tbody/tr[3]/td[2]
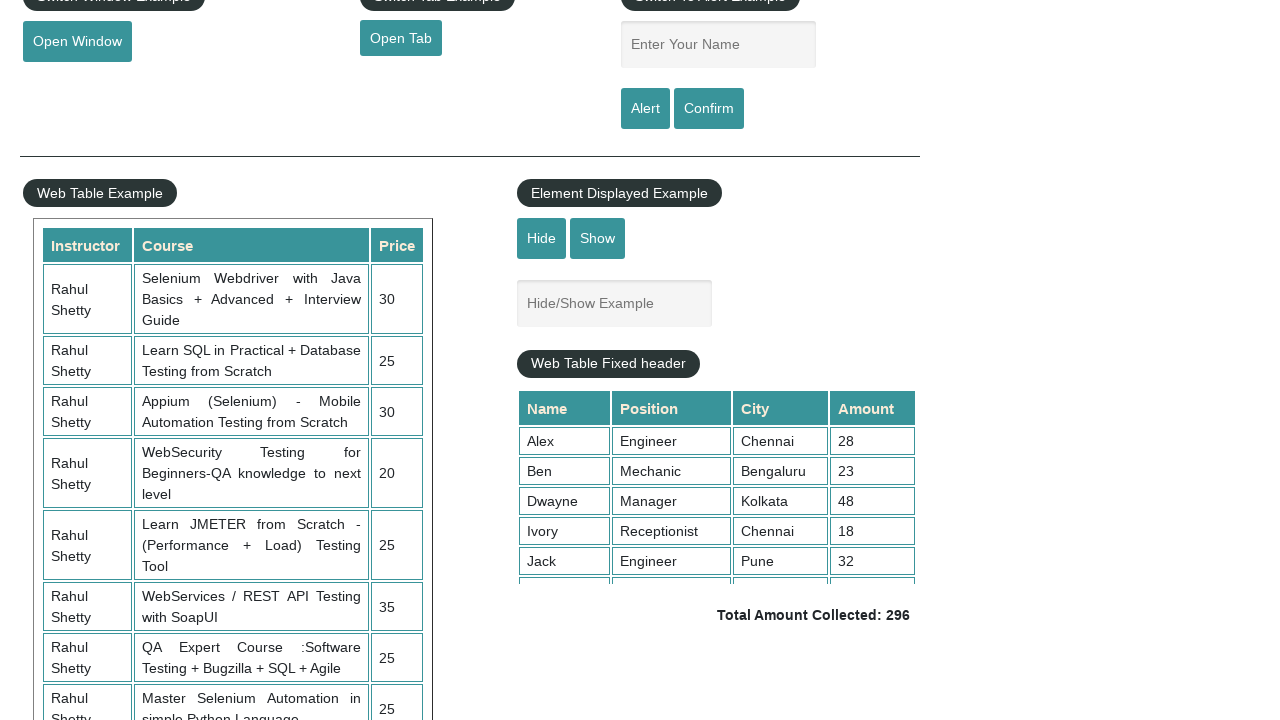

Waited 500ms for interaction to complete
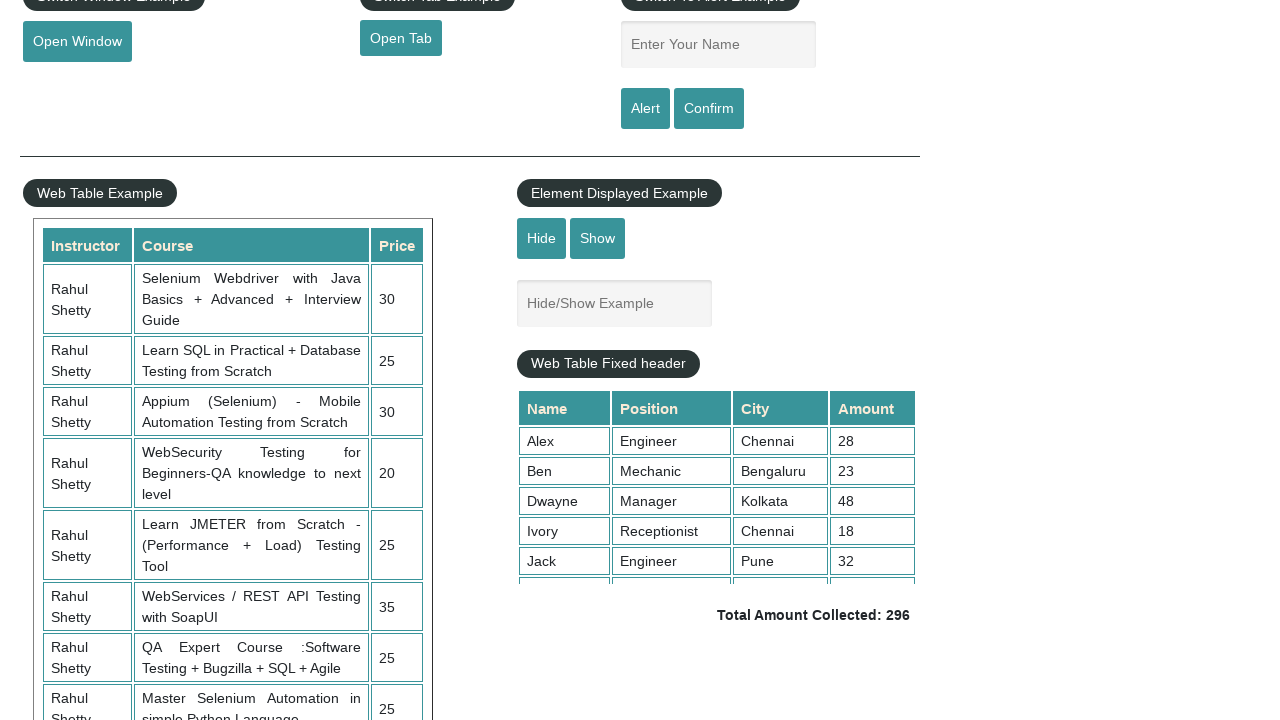

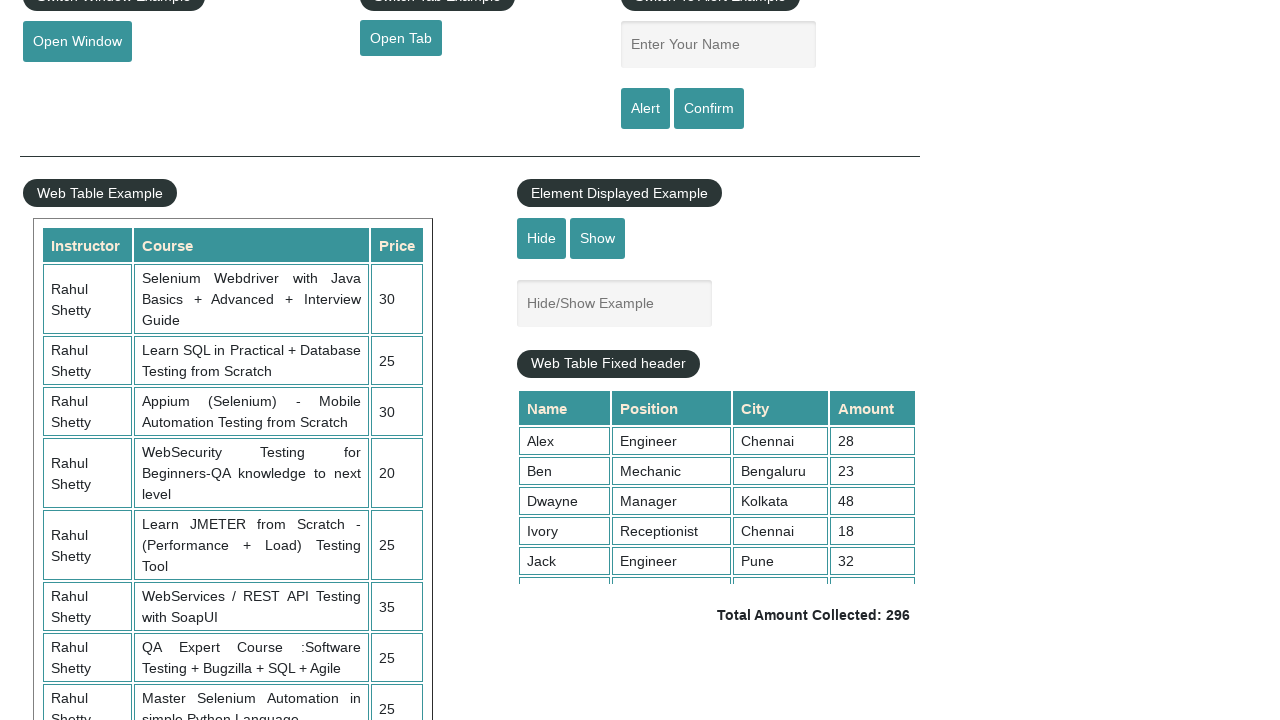